Tests login and logout flow on the demo authentication form

Starting URL: https://the-internet.herokuapp.com/

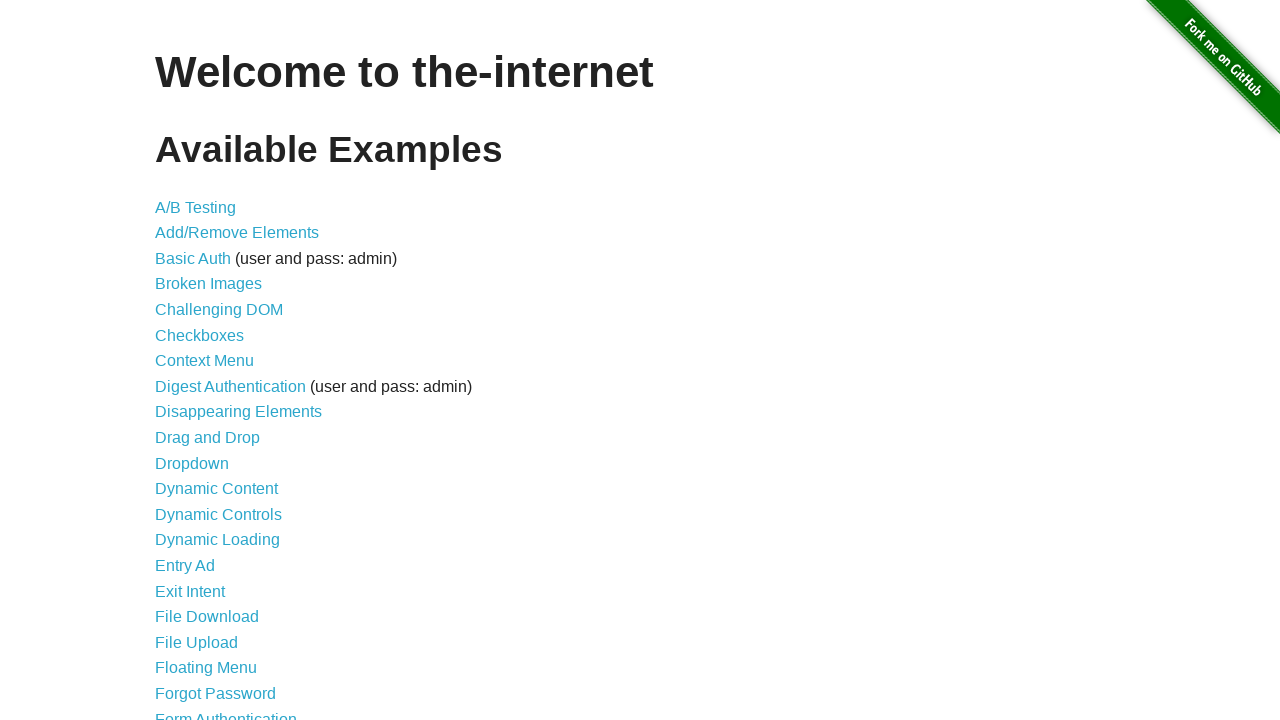

Clicked on Form Authentication link at (226, 712) on text='Form Authentication'
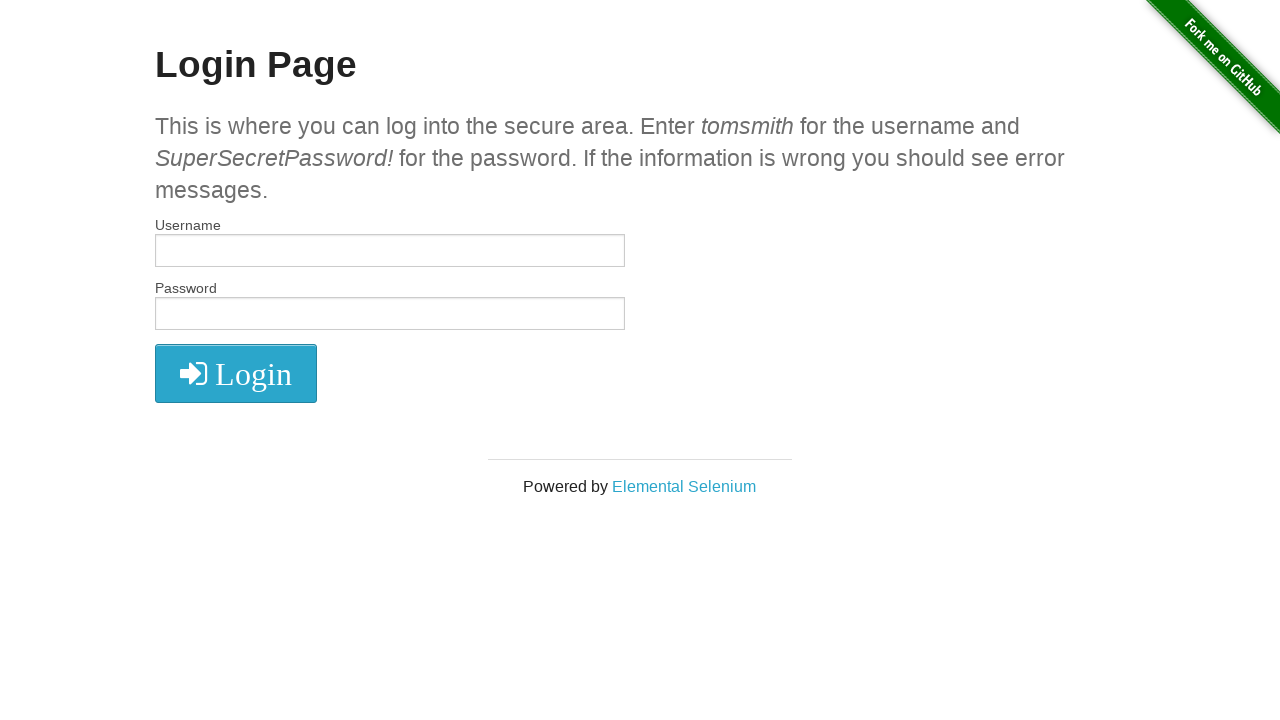

Filled username field with 'tomsmith' on input[type='text']
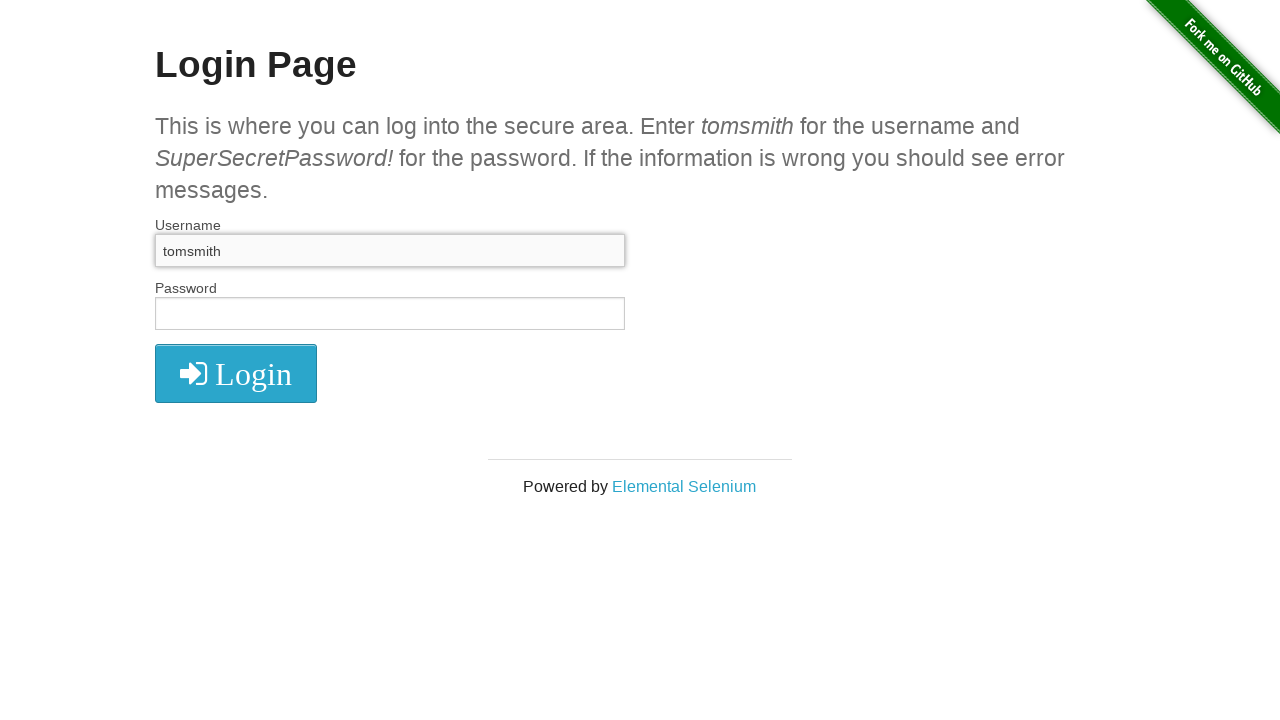

Filled password field with 'SuperSecretPassword!' on input[type='password']
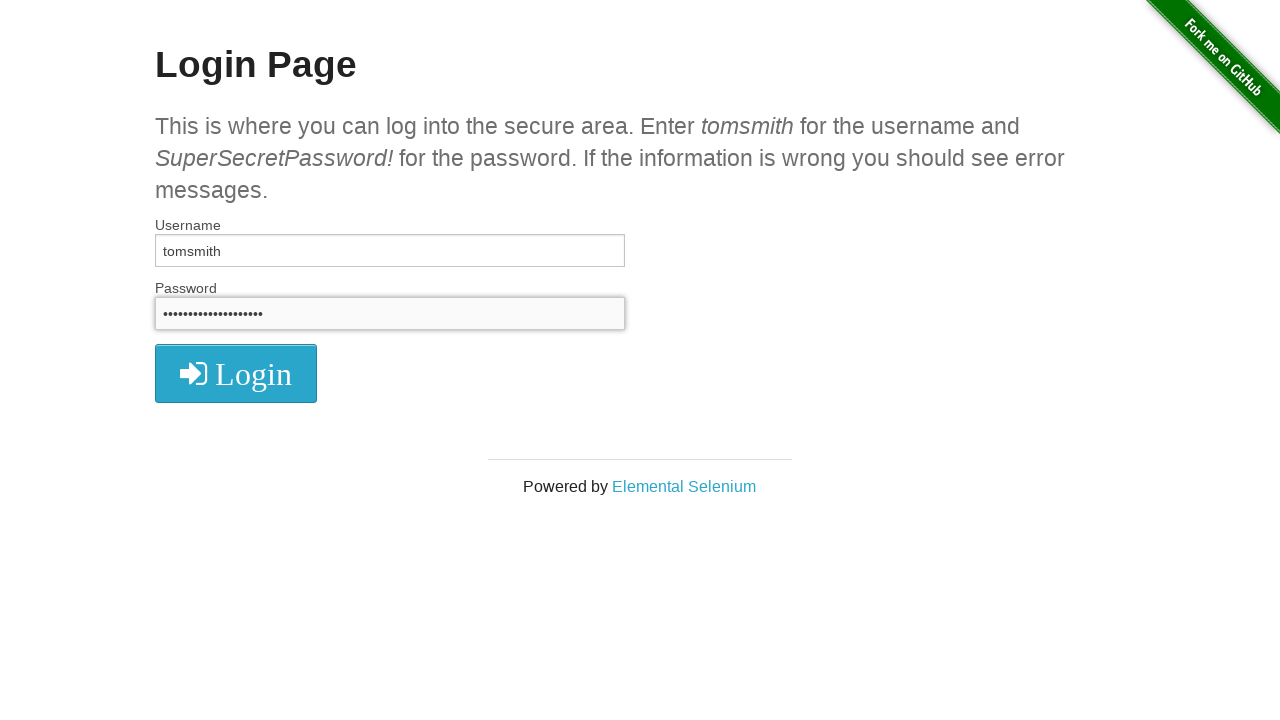

Clicked login button at (236, 373) on .radius
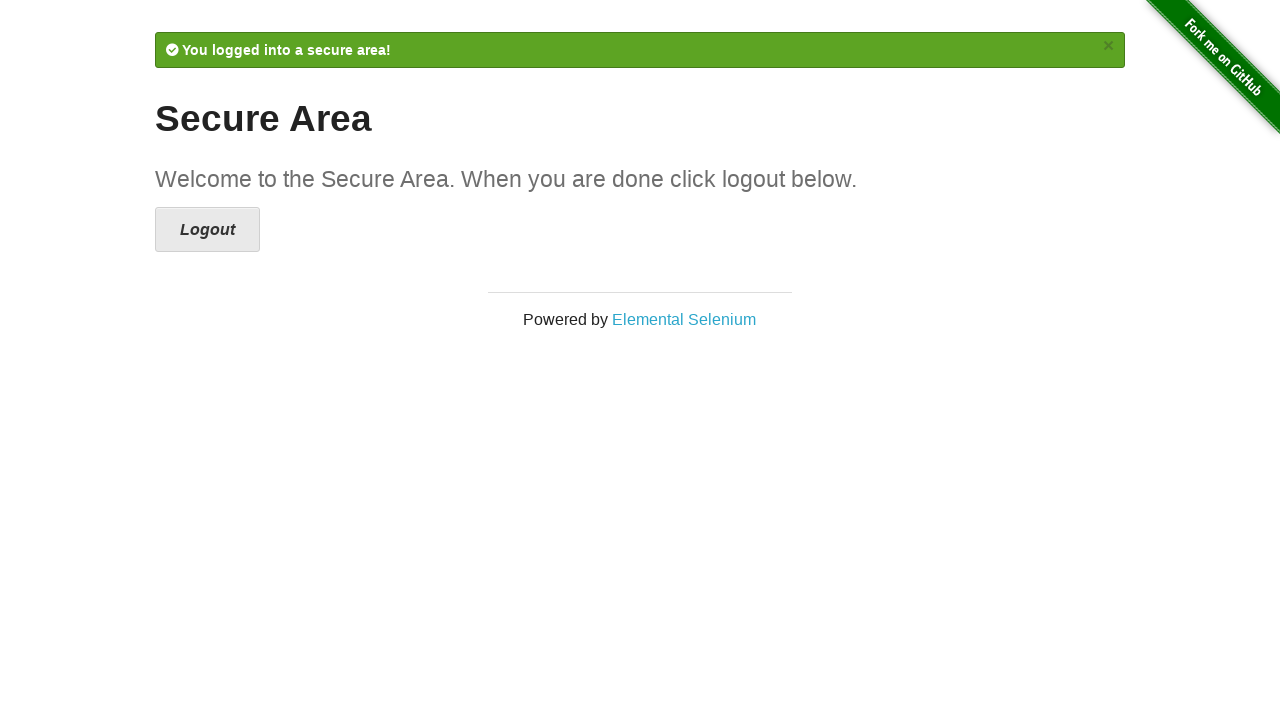

Clicked logout button at (208, 230) on .button.secondary.radius
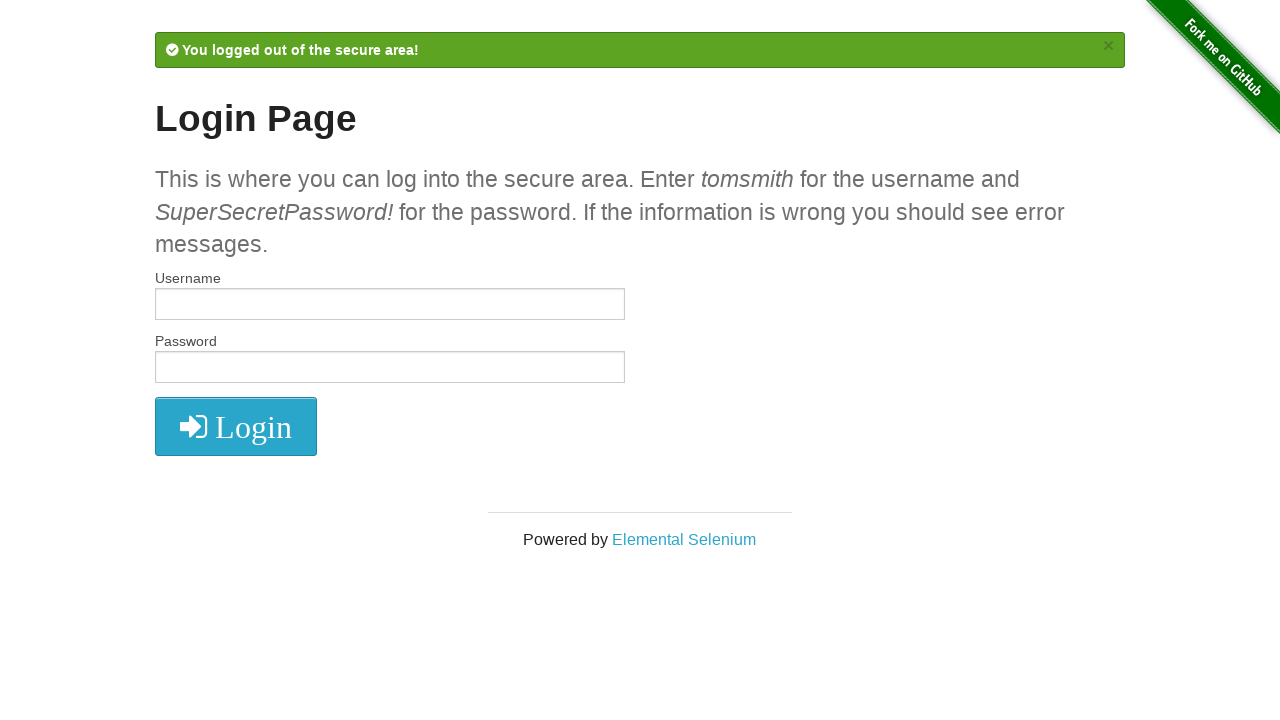

Verified logout message 'You logged out of the secure area!' appeared
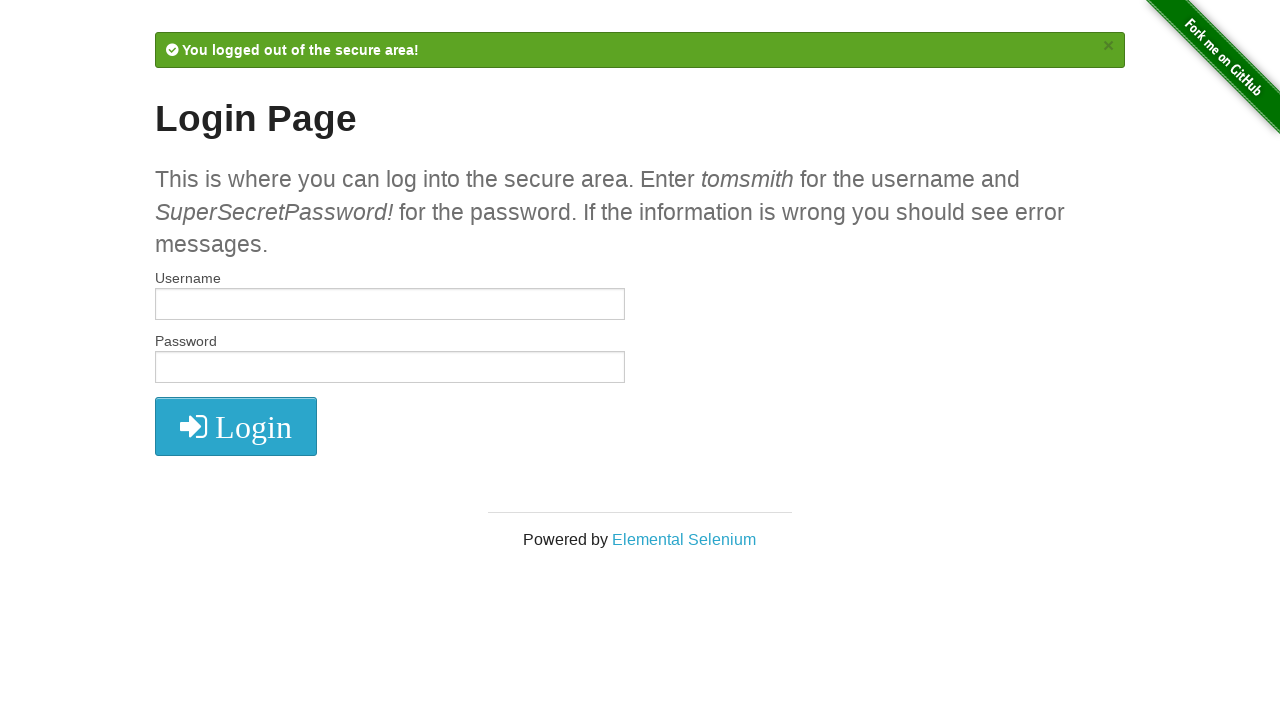

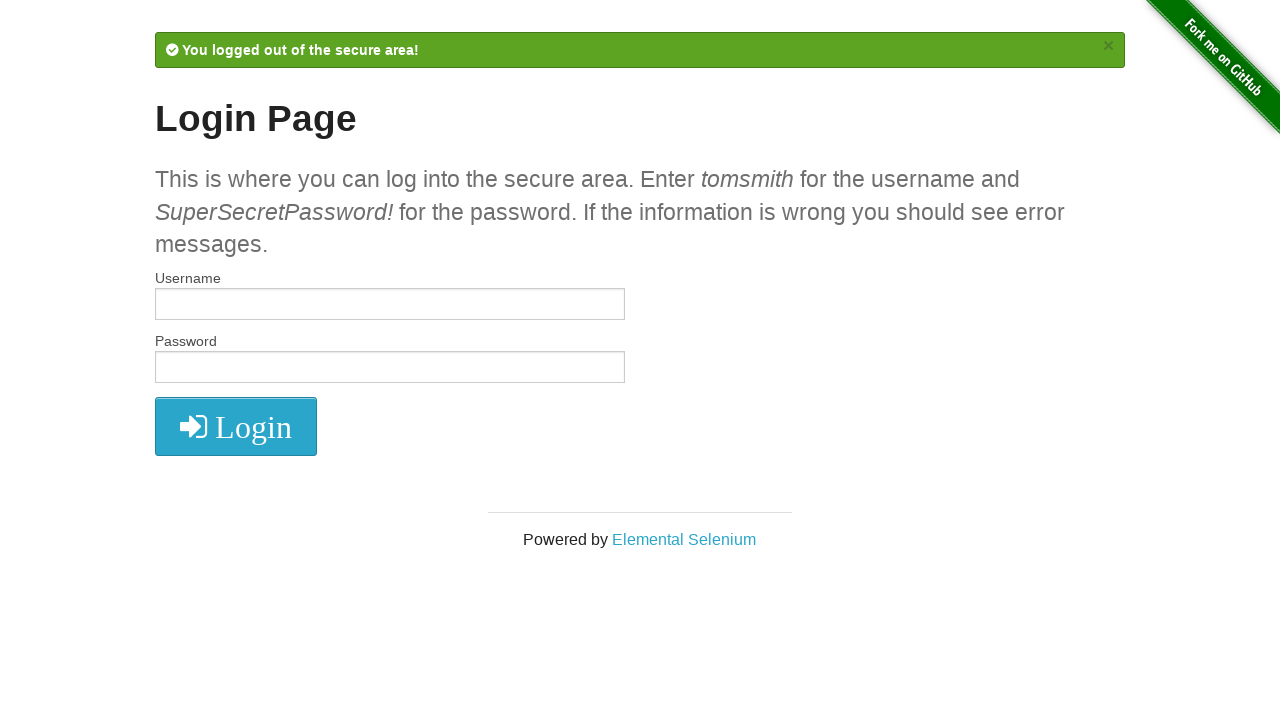